Tests opening multiple browser tabs and navigating to different URLs in each tab

Starting URL: https://demoqa.com/

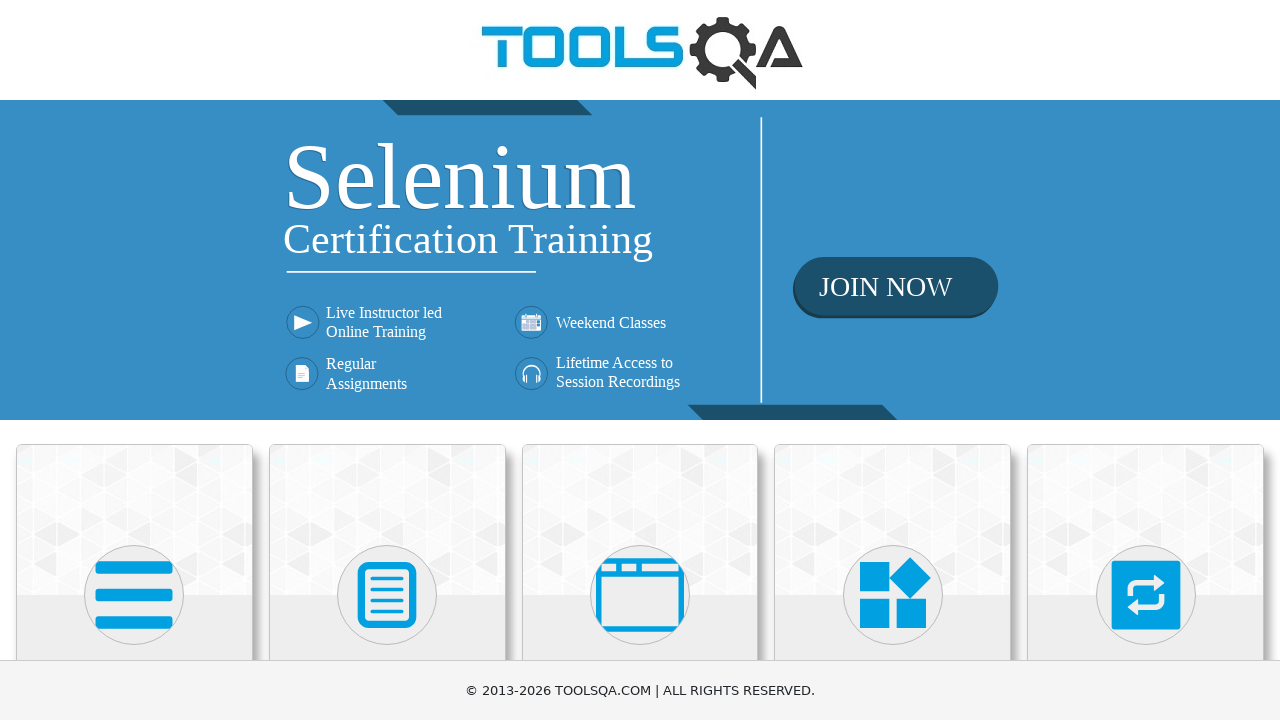

Opened first new browser tab
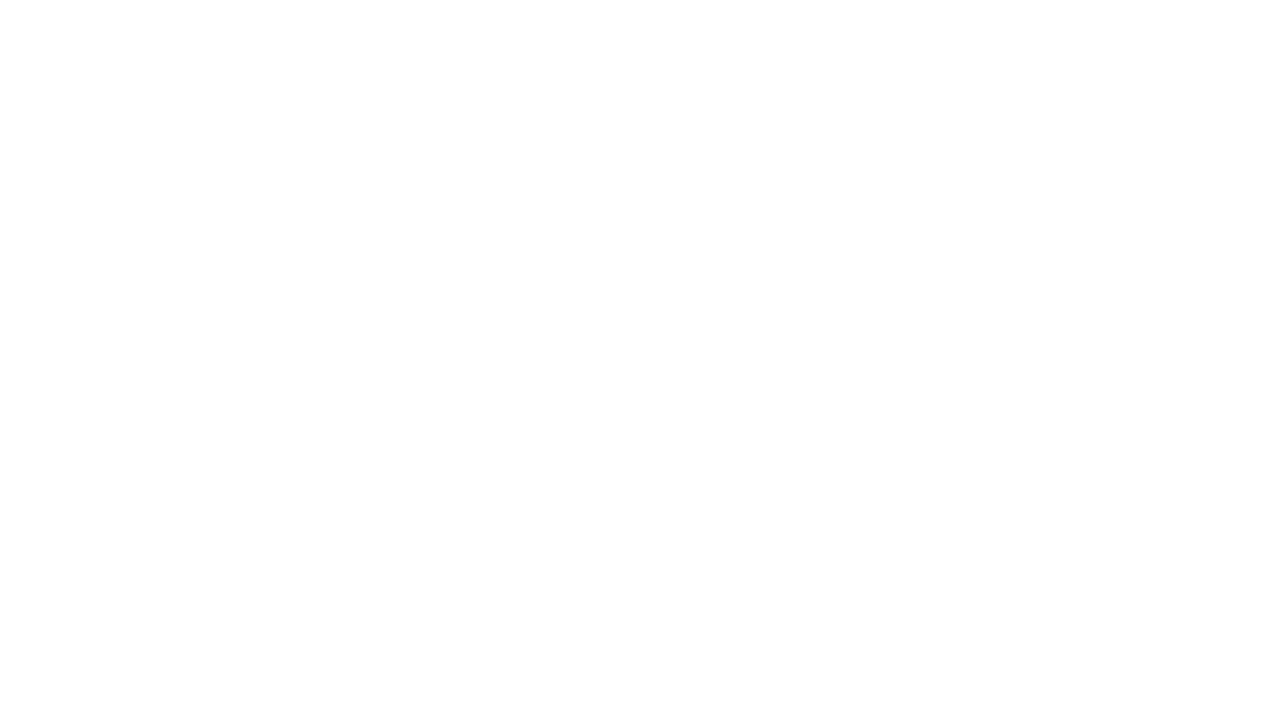

Opened second new browser tab
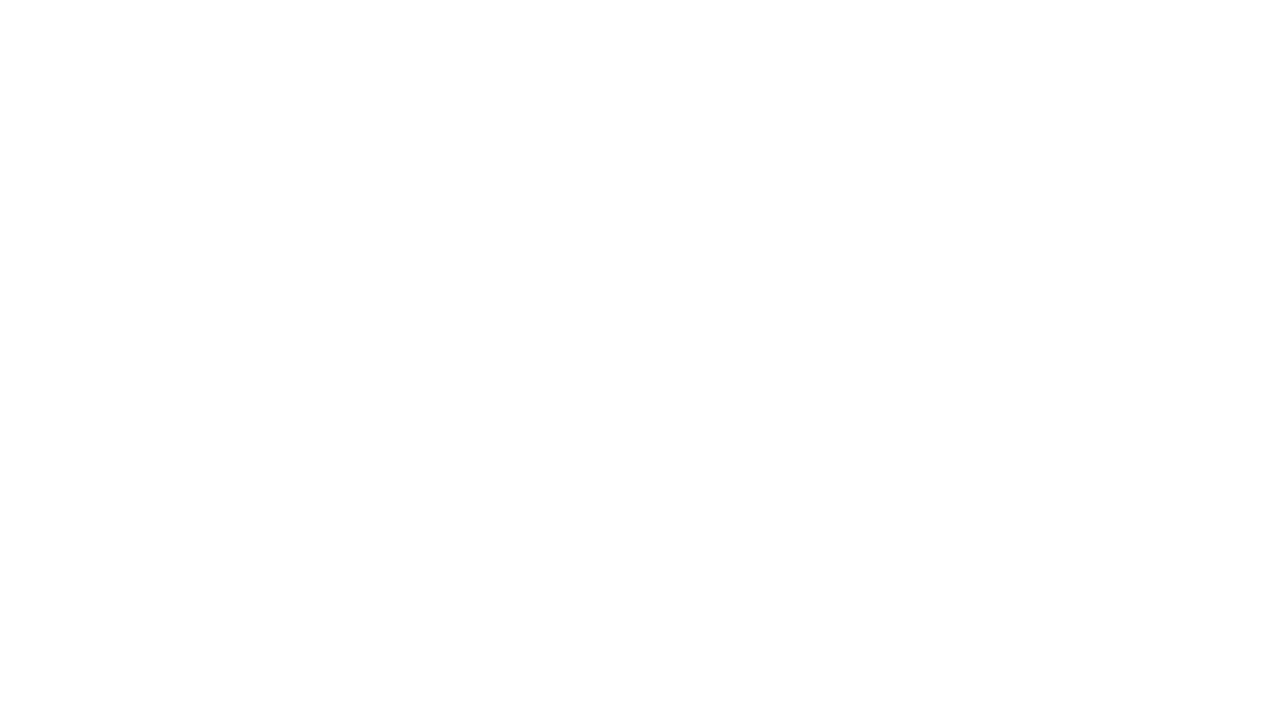

Opened third new browser tab
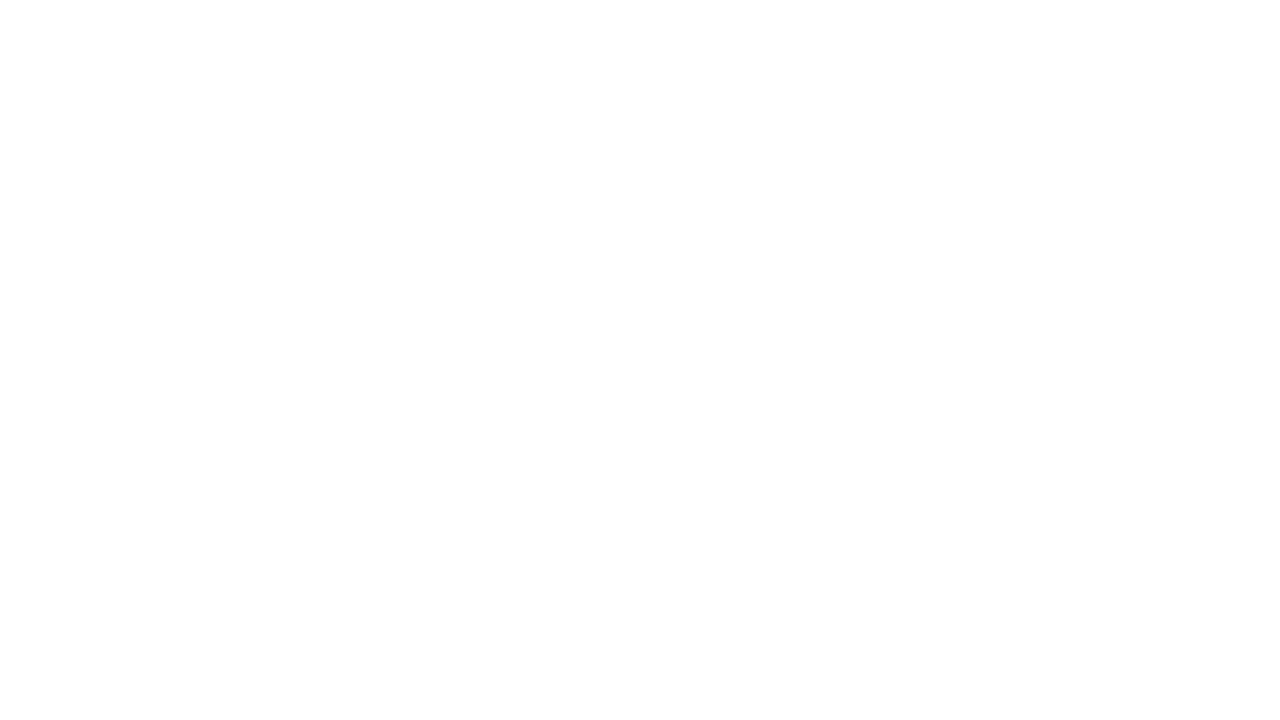

Navigated to https://demoqa.com/elements in first tab
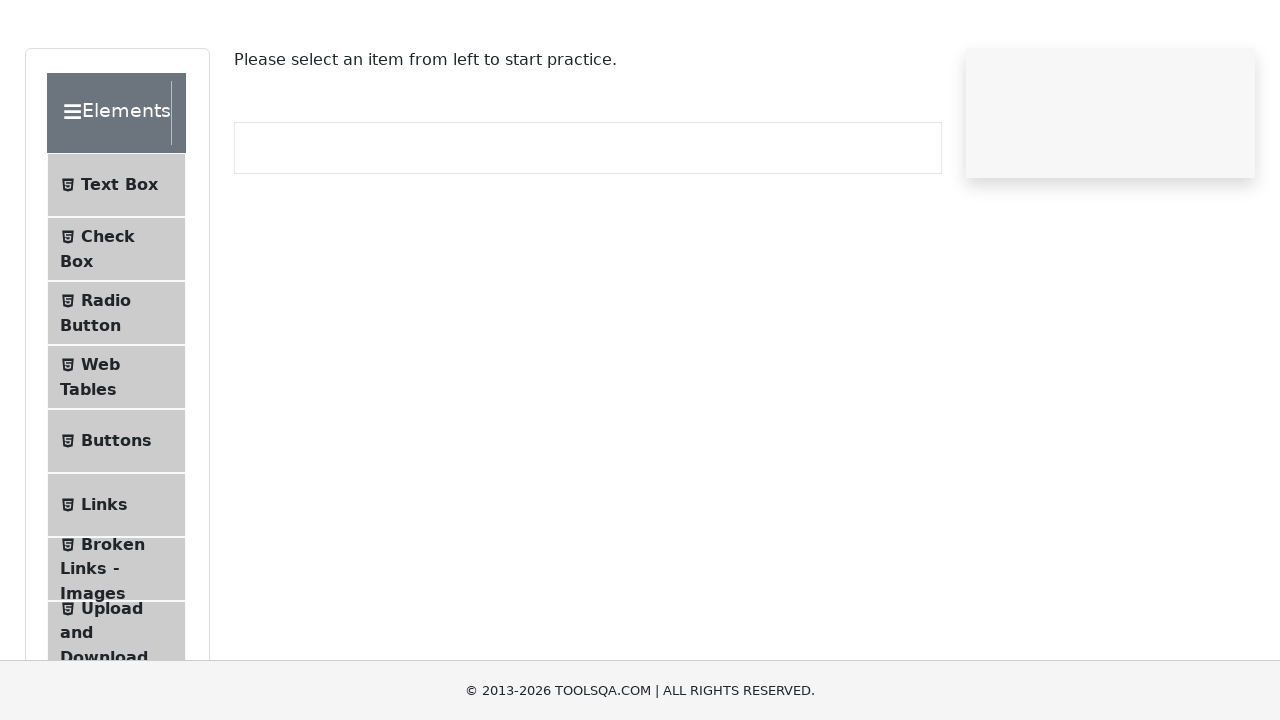

Verified that first tab URL is https://demoqa.com/elements
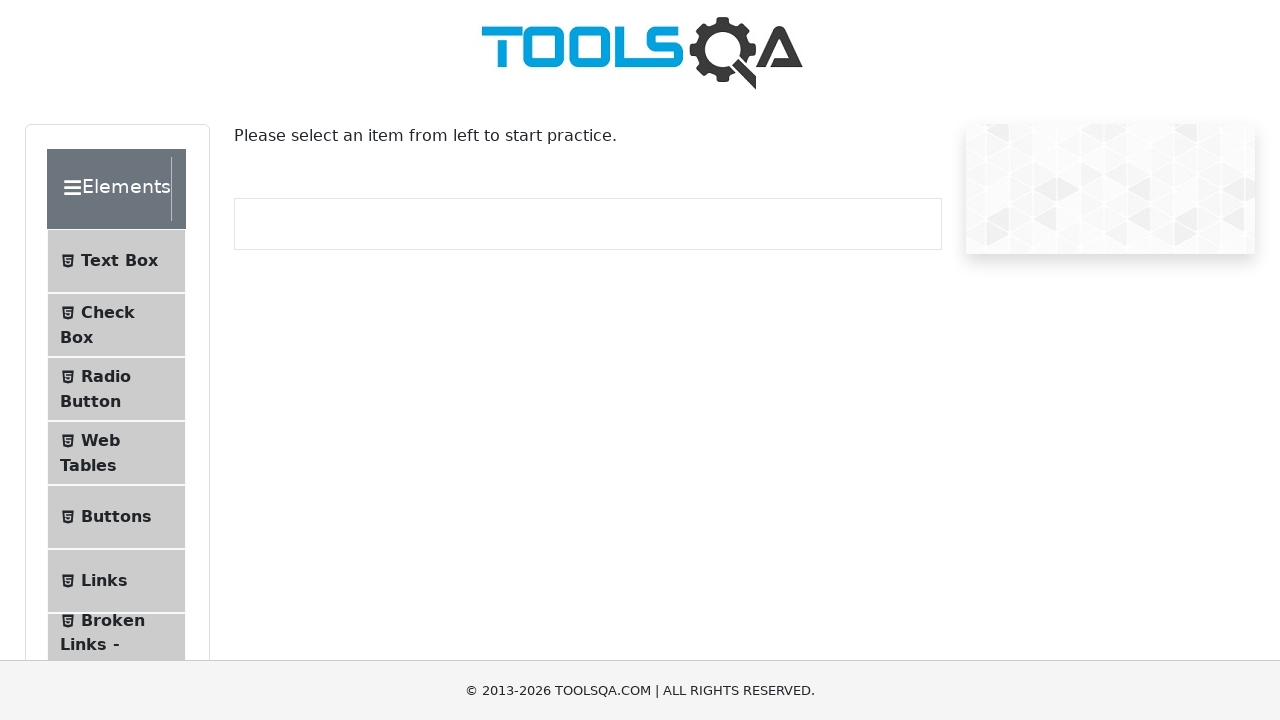

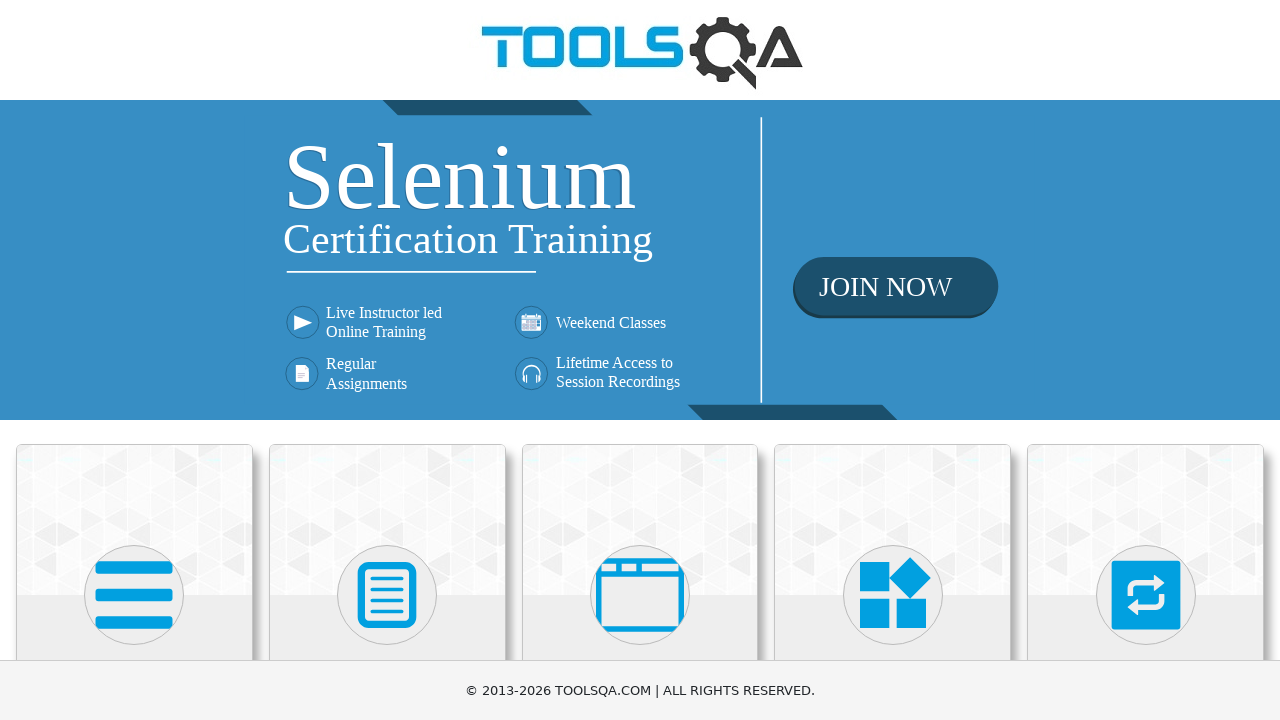